Selects the first option in the dropdown and verifies it is selected

Starting URL: http://the-internet.herokuapp.com/dropdown

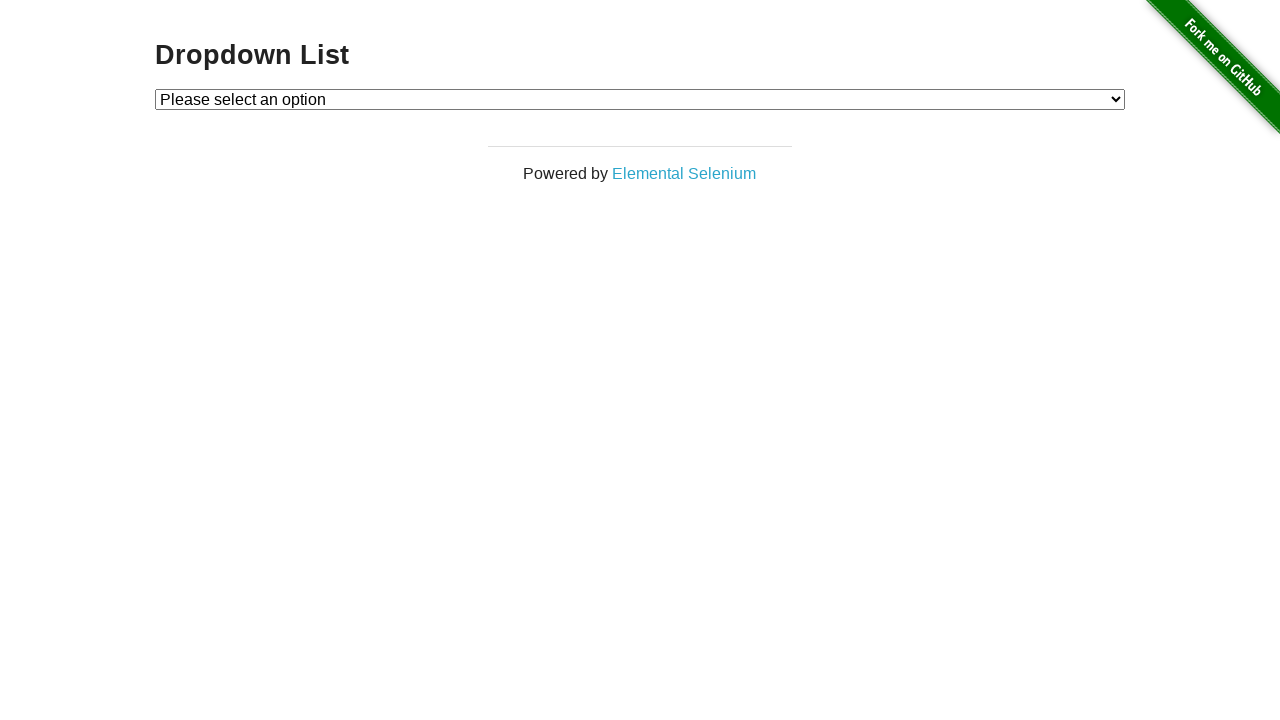

Selected option with value '1' from dropdown on #dropdown
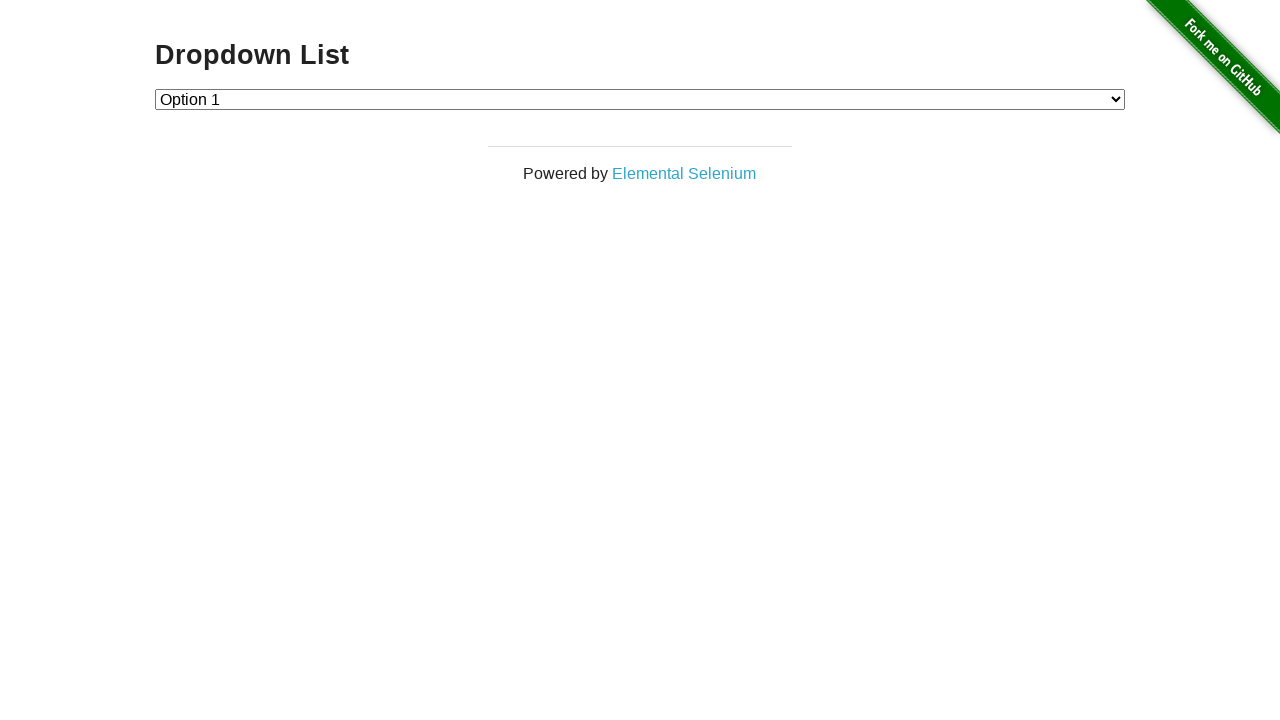

Located dropdown element
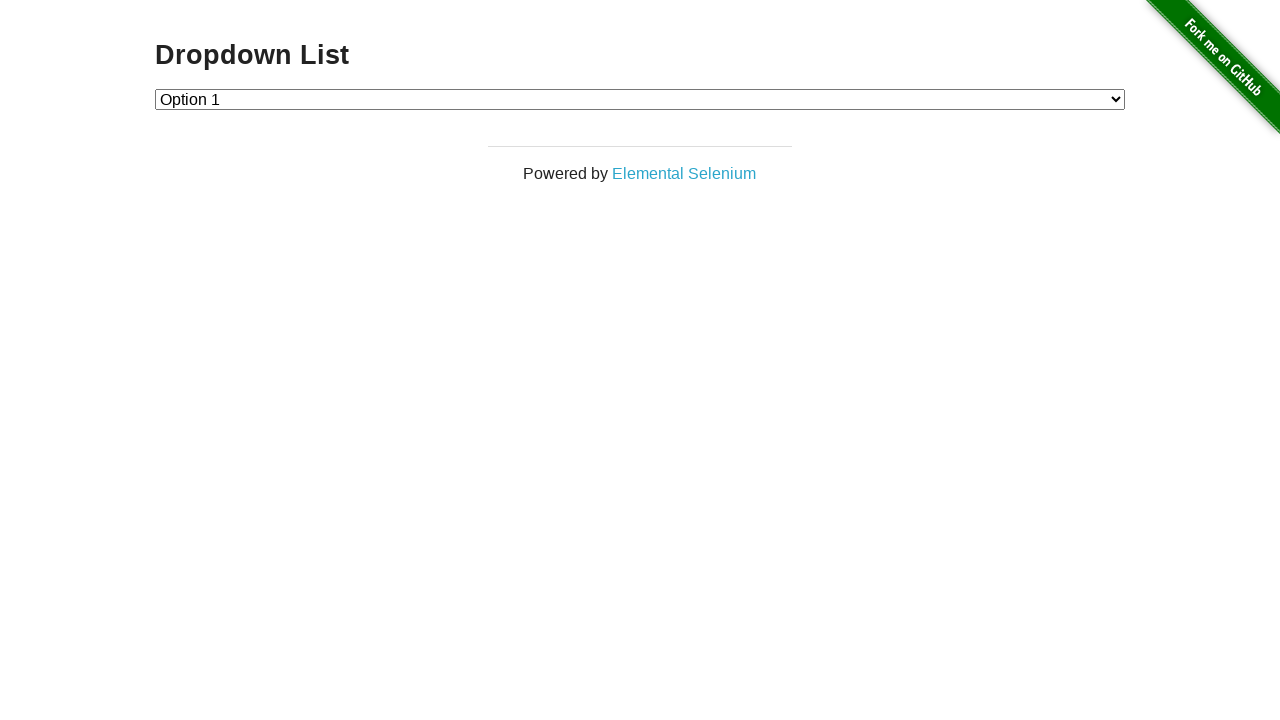

Verified that option 1 is selected in dropdown
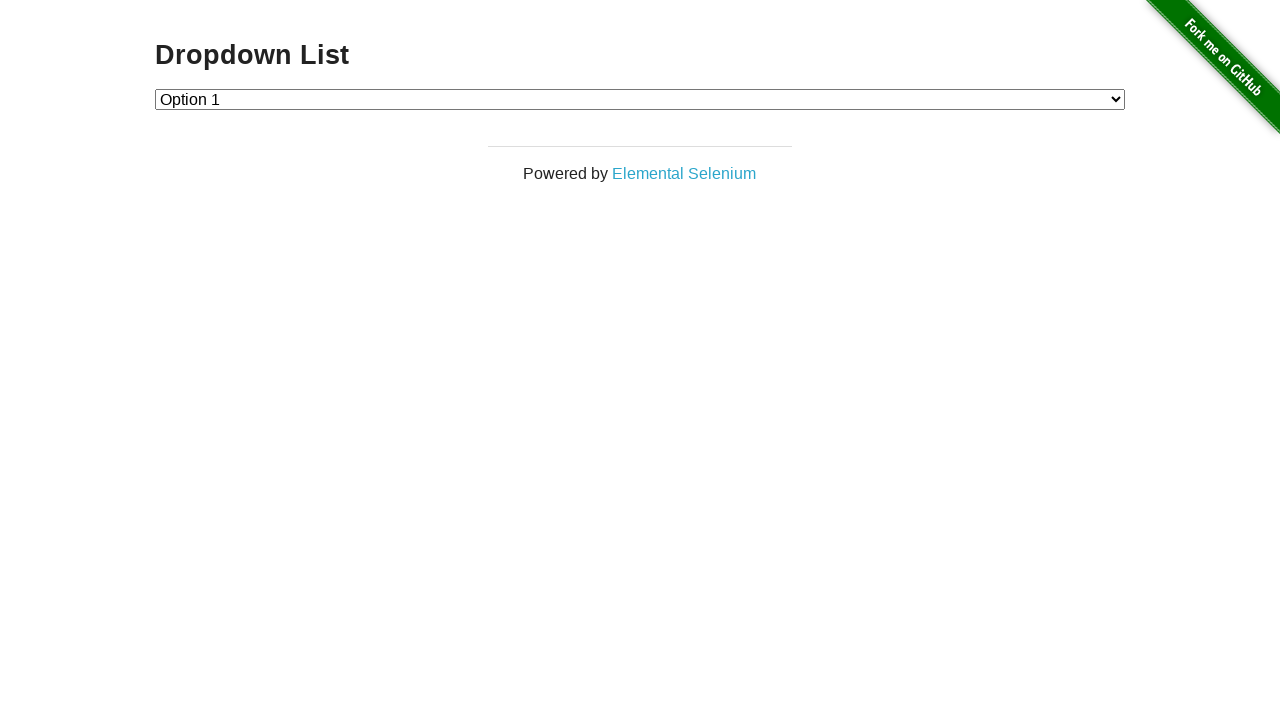

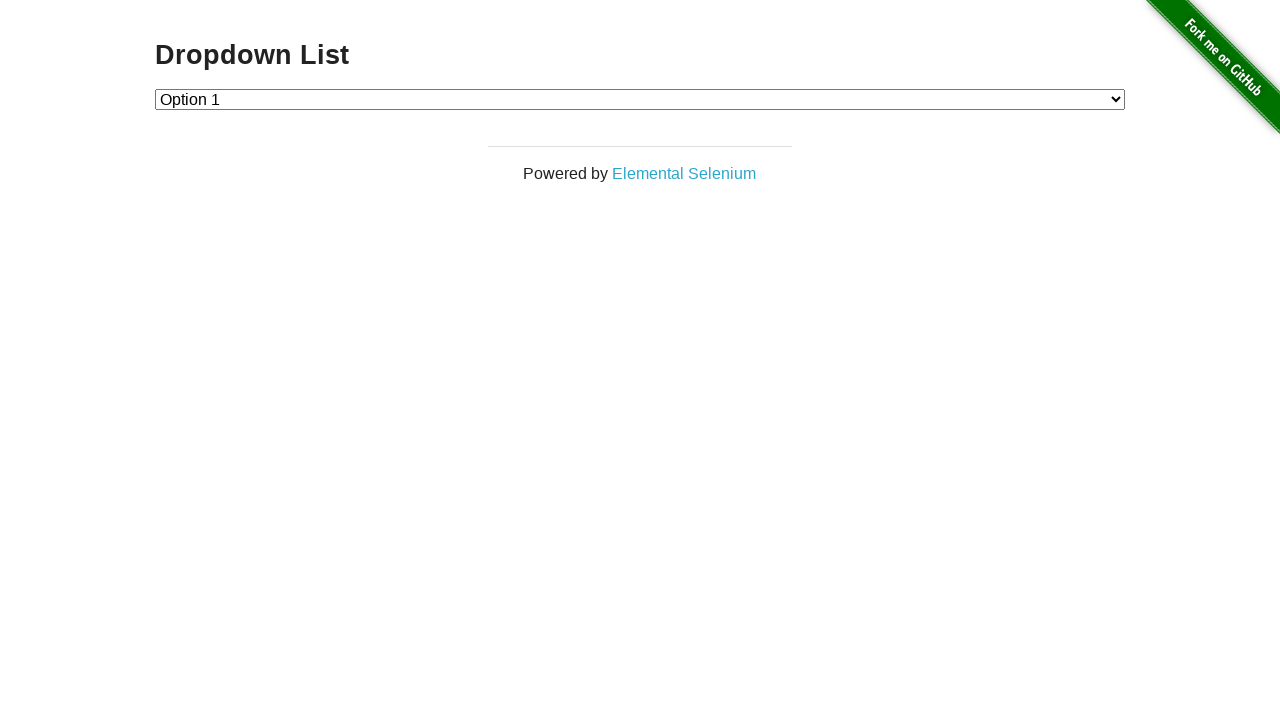